Tests editing a todo item by double-clicking it, changing the text, and pressing Enter

Starting URL: https://demo.playwright.dev/todomvc

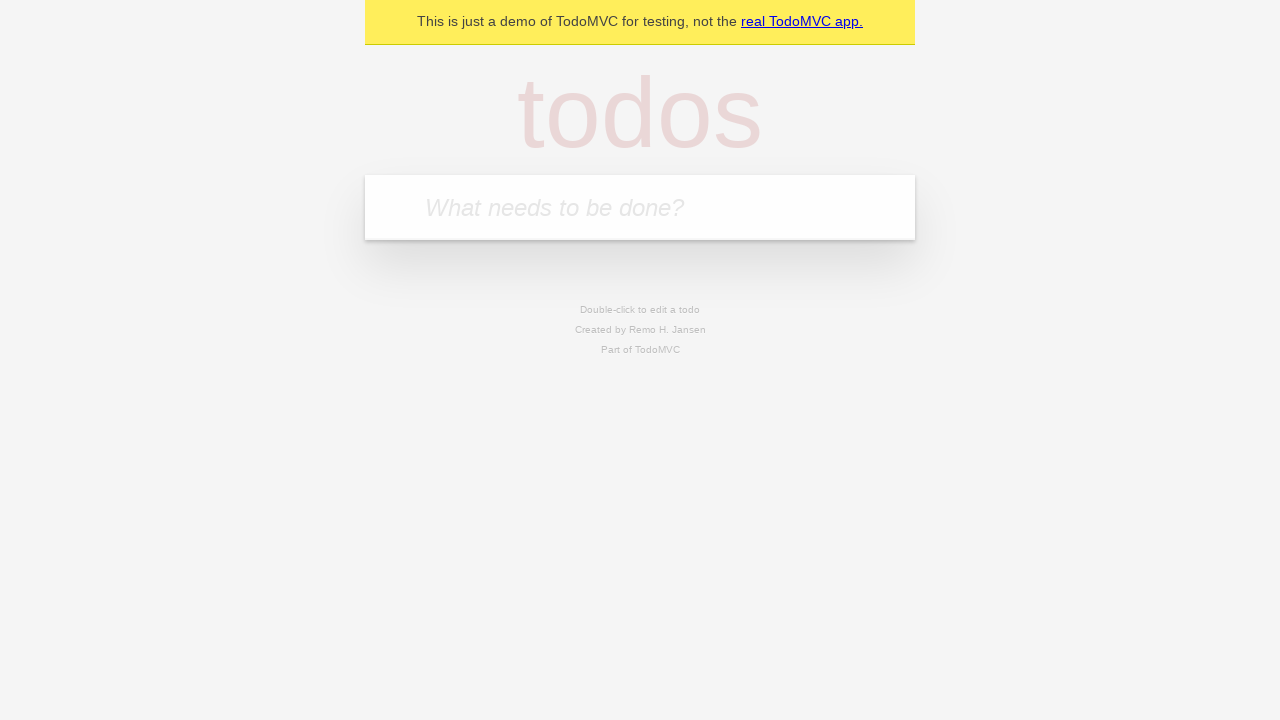

Filled new todo field with 'buy some cheese' on internal:attr=[placeholder="What needs to be done?"i]
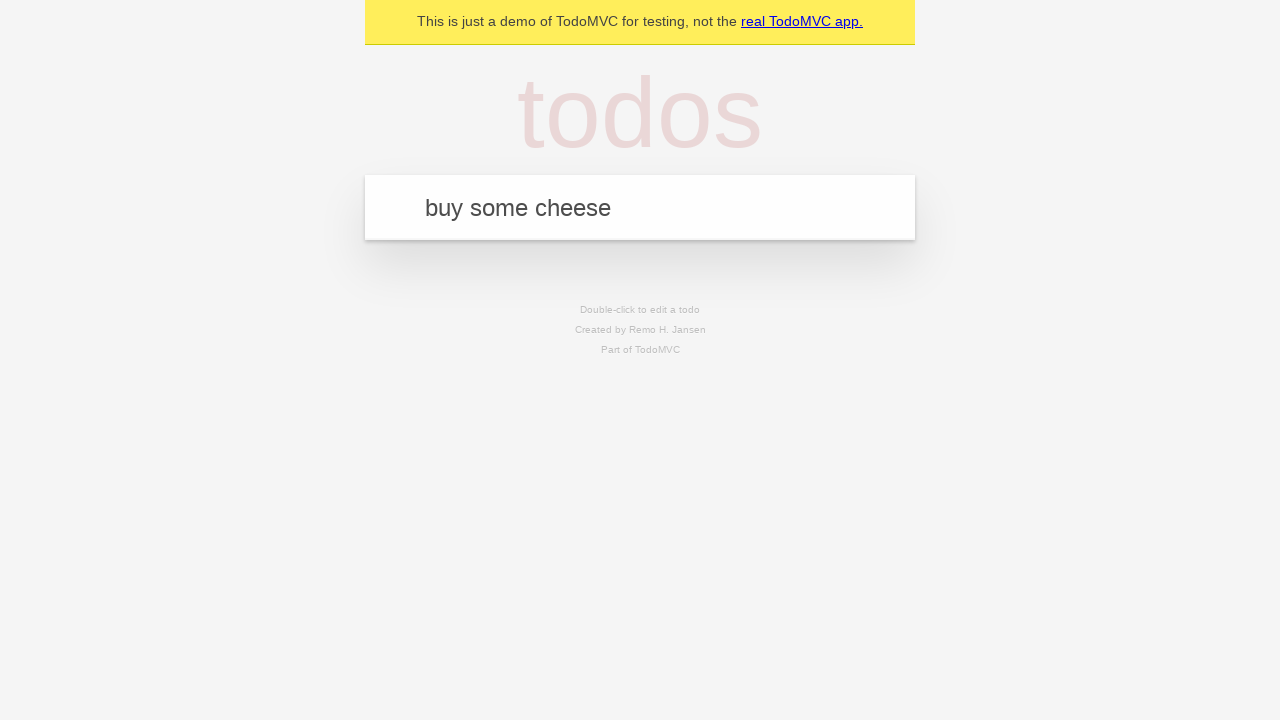

Pressed Enter to create todo item 'buy some cheese' on internal:attr=[placeholder="What needs to be done?"i]
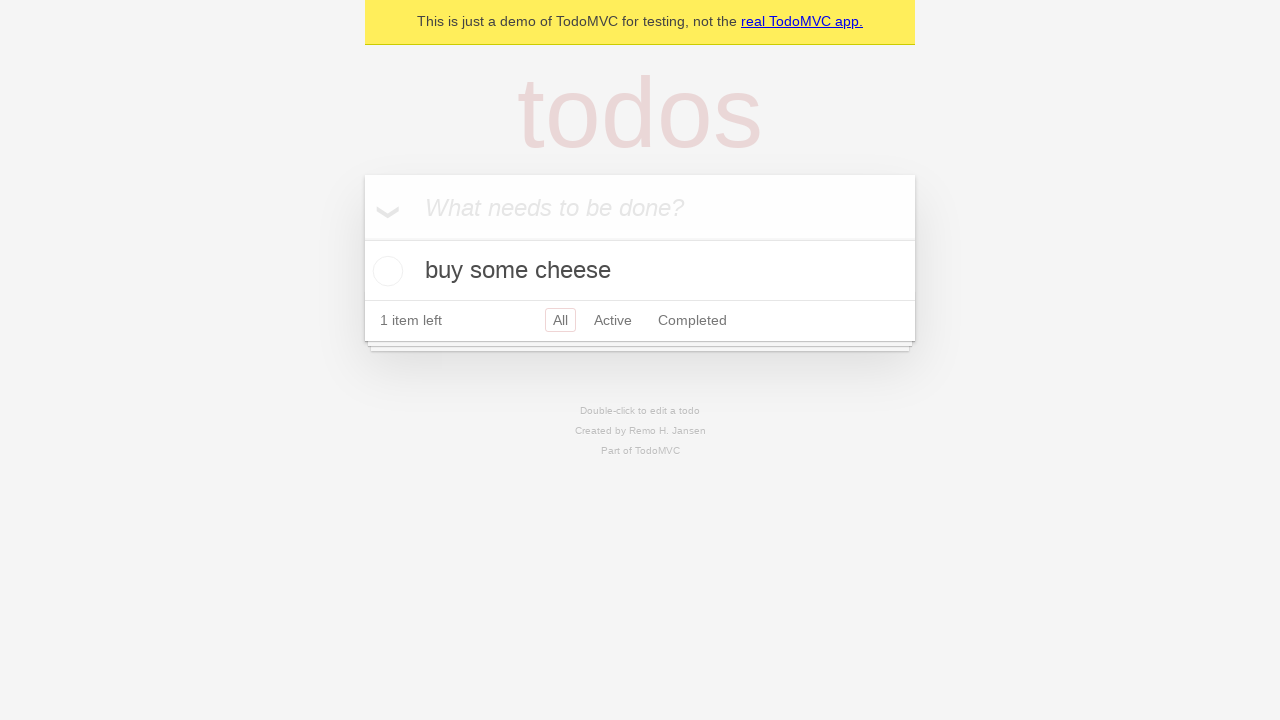

Filled new todo field with 'feed the cat' on internal:attr=[placeholder="What needs to be done?"i]
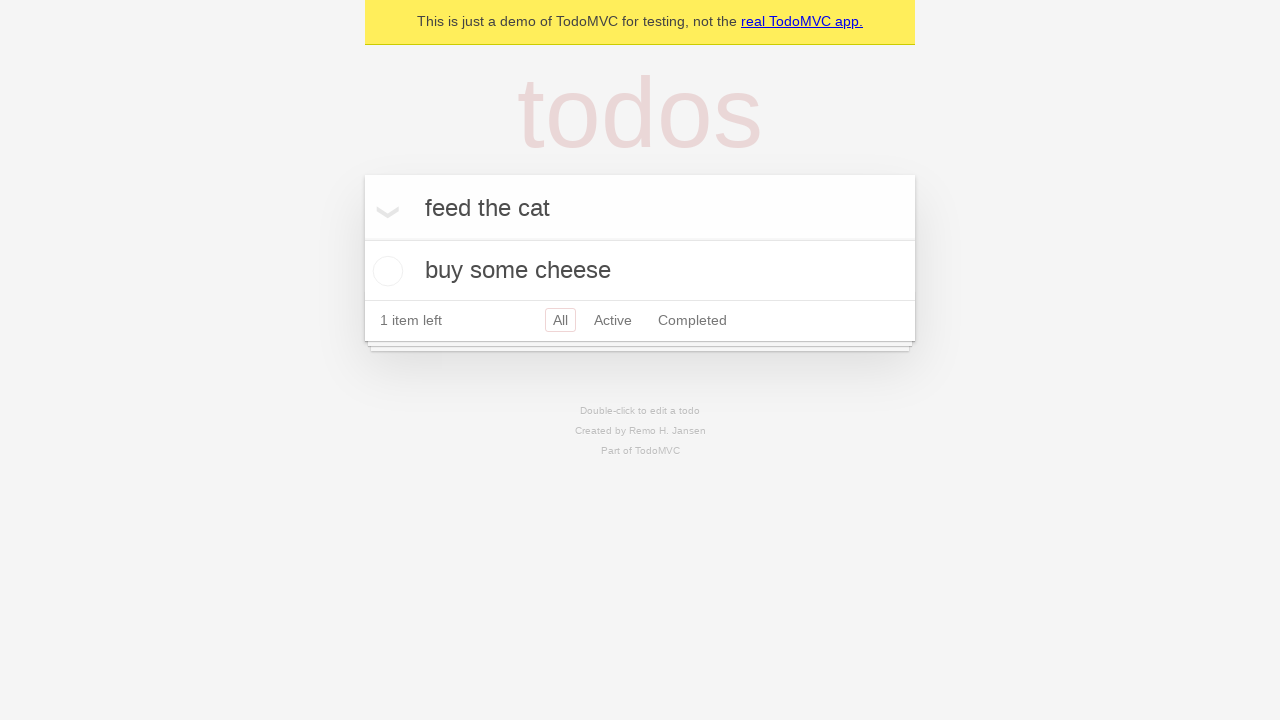

Pressed Enter to create todo item 'feed the cat' on internal:attr=[placeholder="What needs to be done?"i]
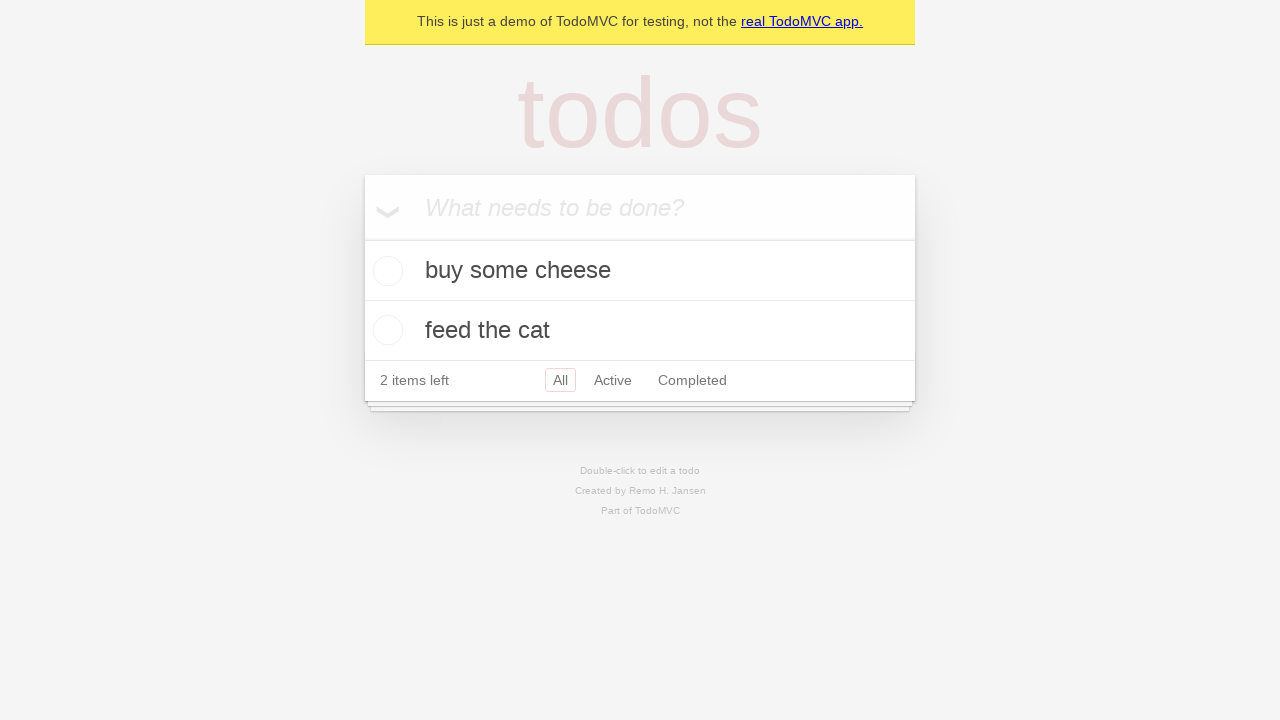

Filled new todo field with 'book a doctors appointment' on internal:attr=[placeholder="What needs to be done?"i]
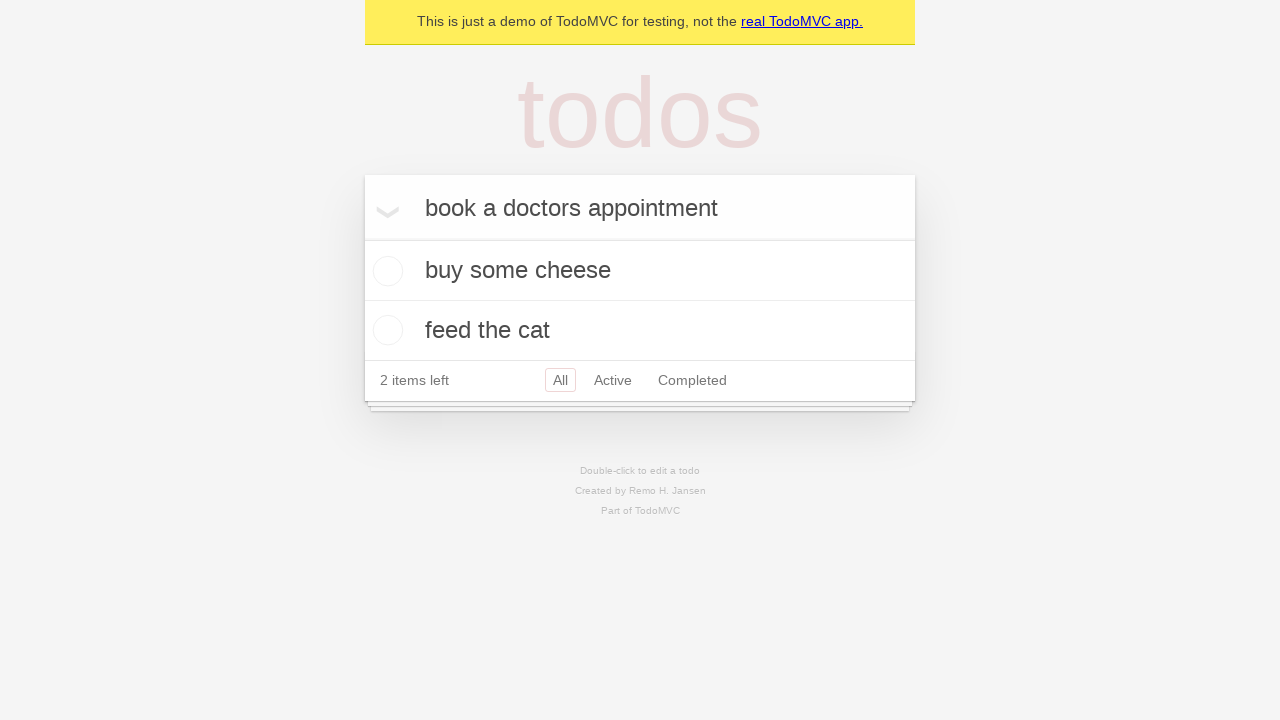

Pressed Enter to create todo item 'book a doctors appointment' on internal:attr=[placeholder="What needs to be done?"i]
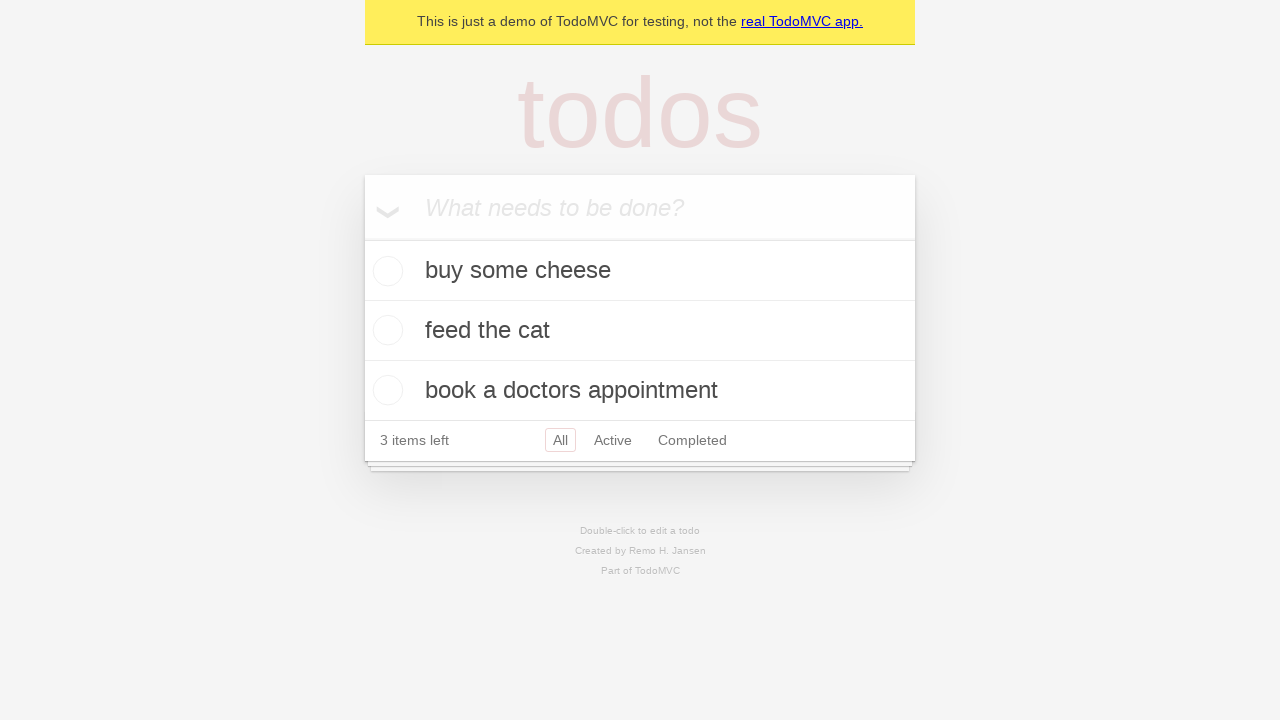

Waited for all 3 todo items to be created
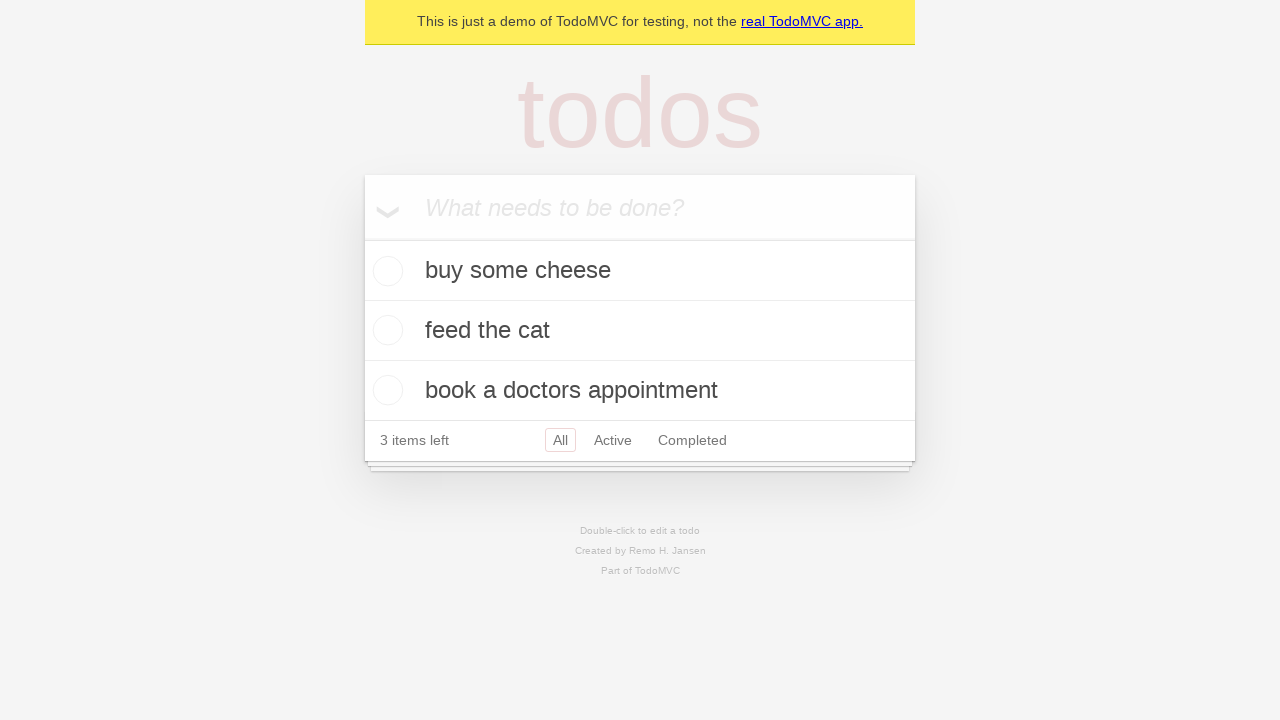

Double-clicked second todo item to enter edit mode at (640, 331) on internal:testid=[data-testid="todo-item"s] >> nth=1
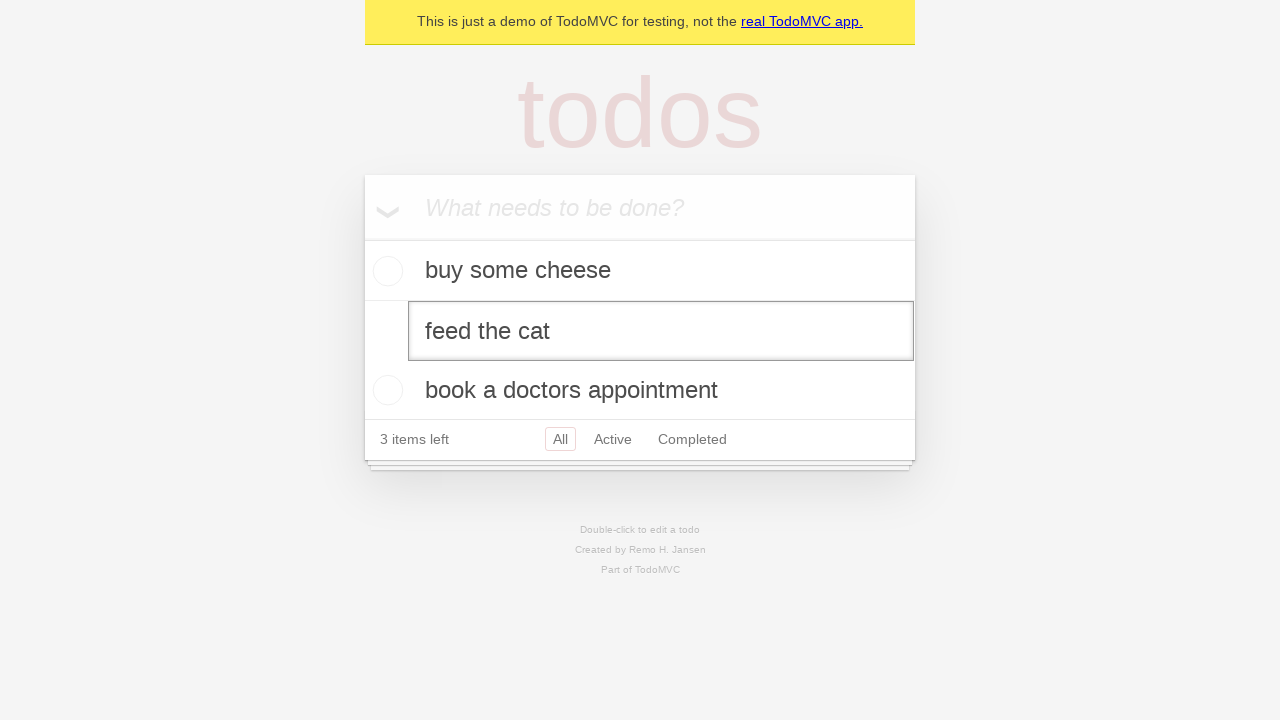

Filled edit field with new text 'buy some sausages' on internal:testid=[data-testid="todo-item"s] >> nth=1 >> internal:role=textbox[nam
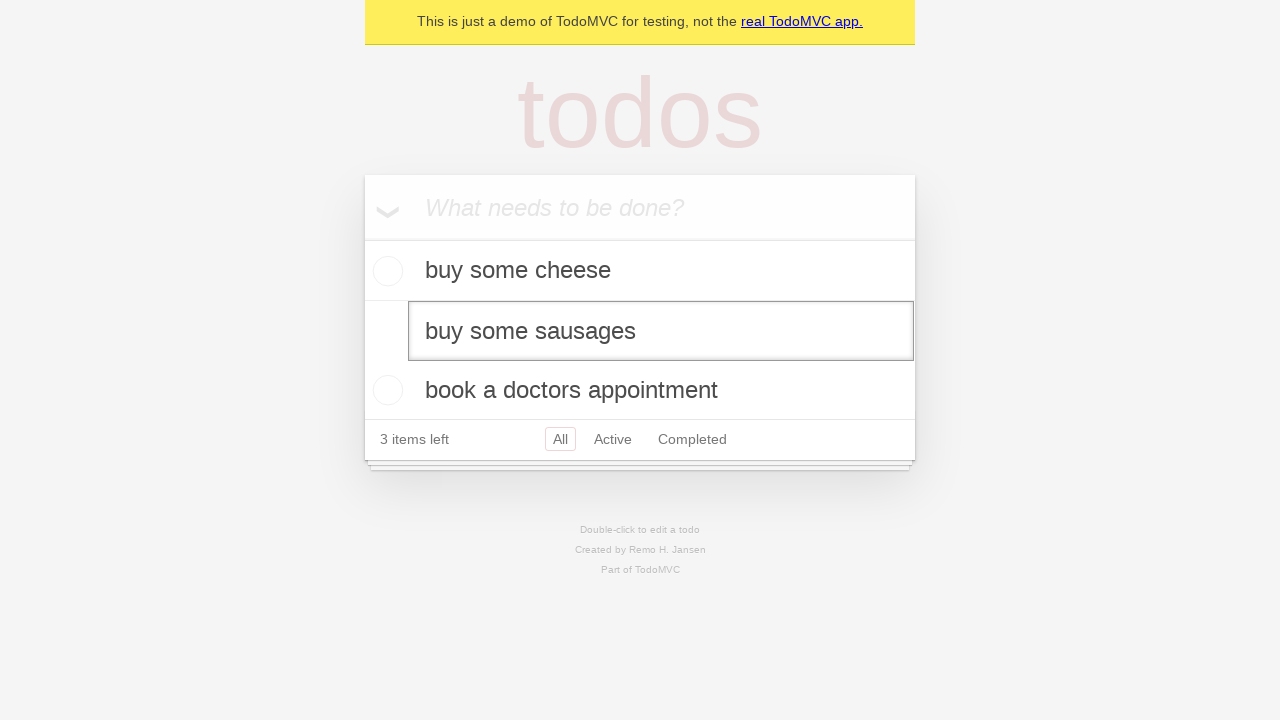

Pressed Enter to save edited todo item on internal:testid=[data-testid="todo-item"s] >> nth=1 >> internal:role=textbox[nam
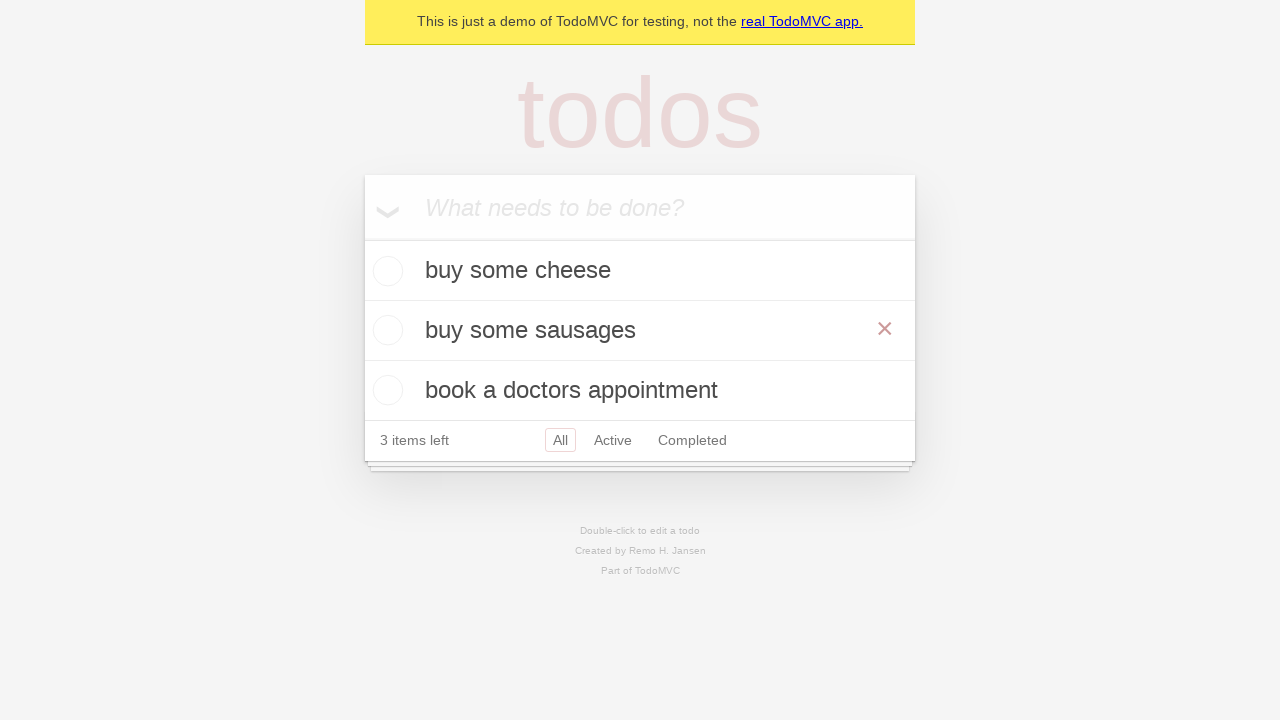

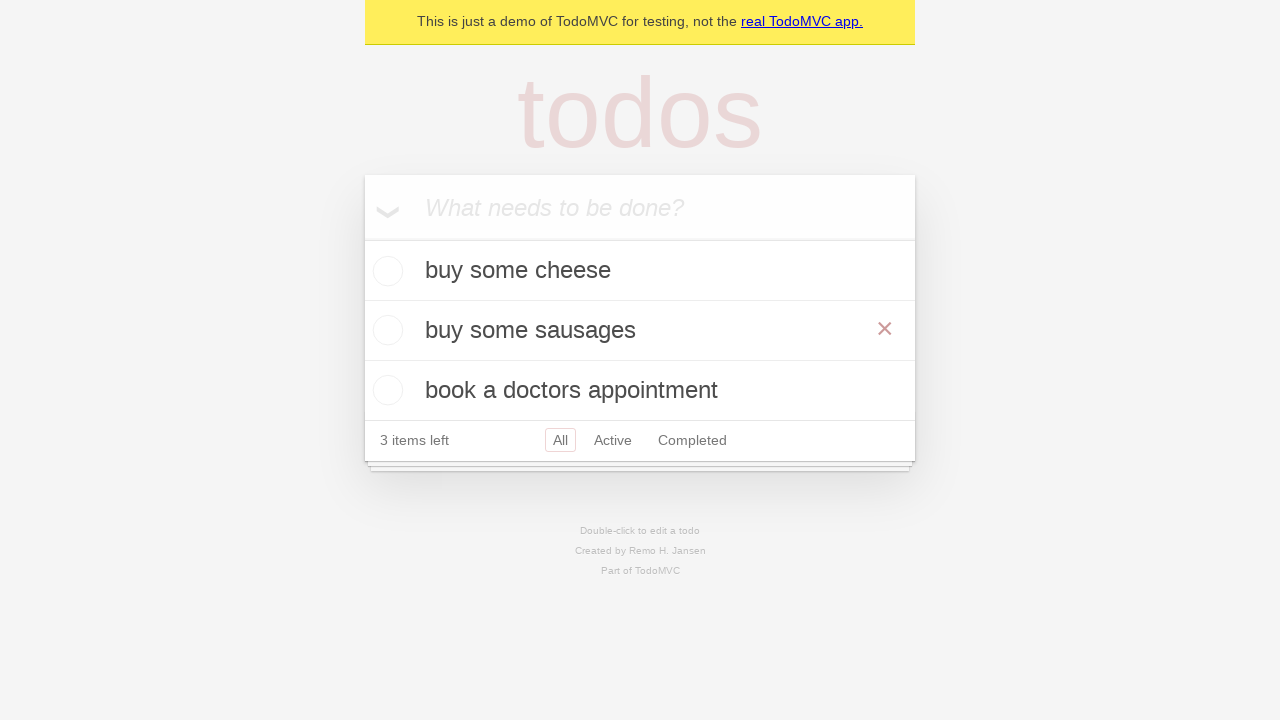